Tests handling a simple JavaScript alert by clicking a button, verifying the alert message, and accepting it.

Starting URL: https://the-internet.herokuapp.com/javascript_alerts

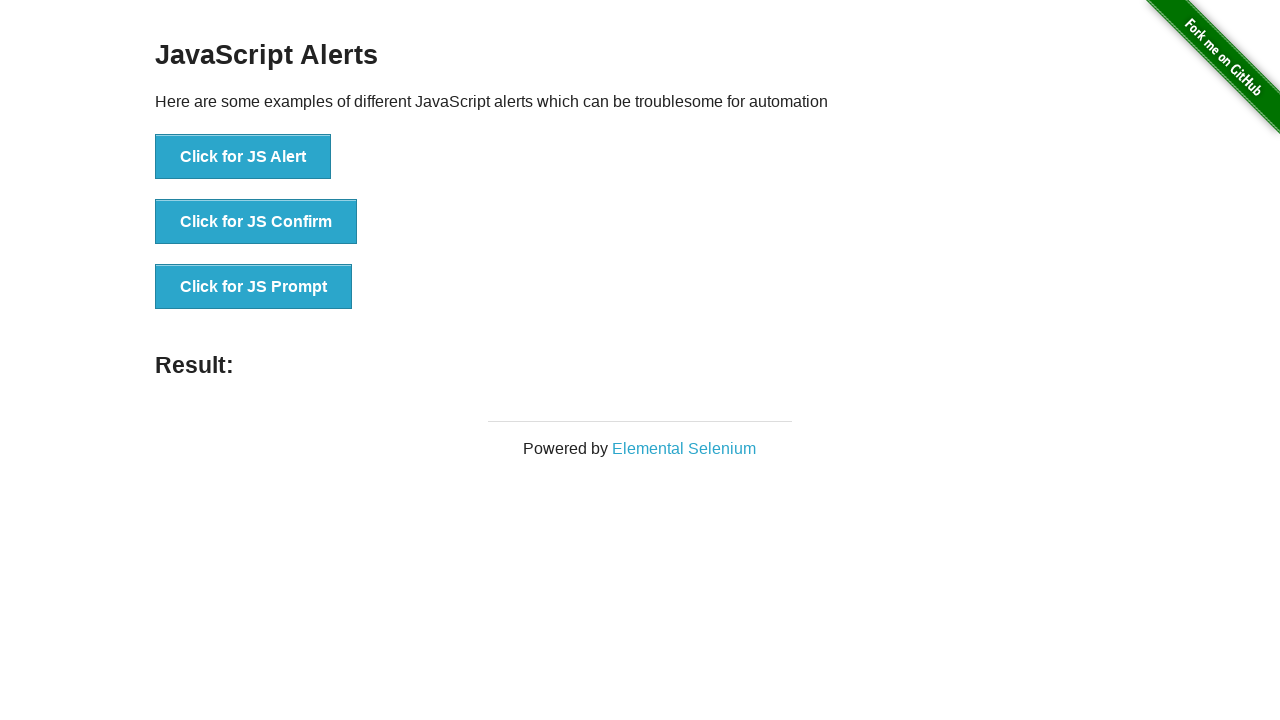

Set up dialog handler to capture and accept alert
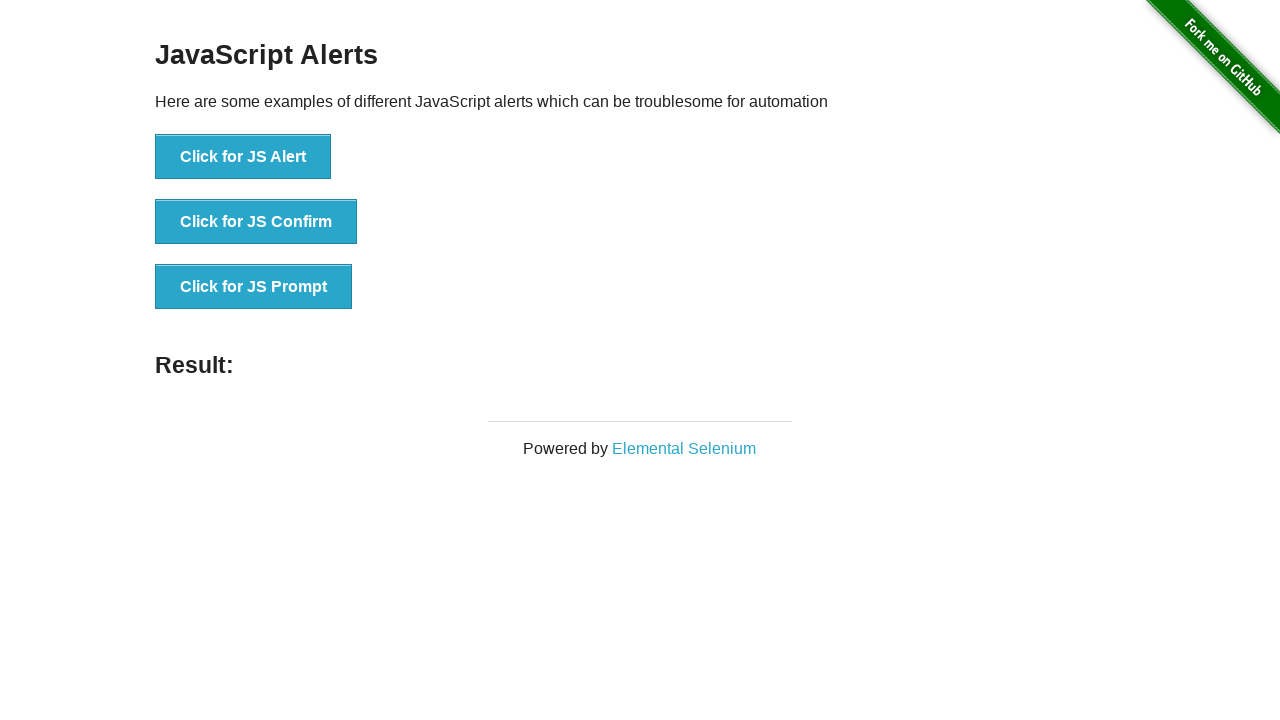

Clicked button to trigger JavaScript alert at (243, 157) on text=Click for JS Alert
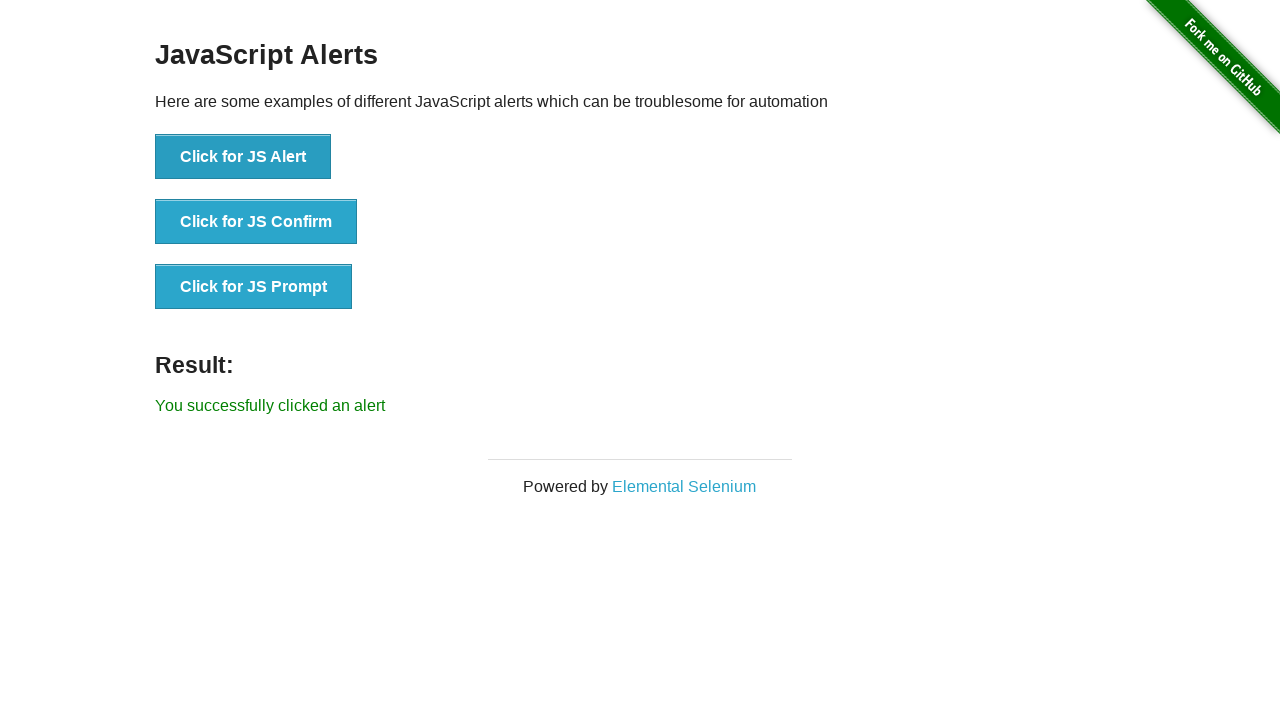

Waited for result message to appear after alert acceptance
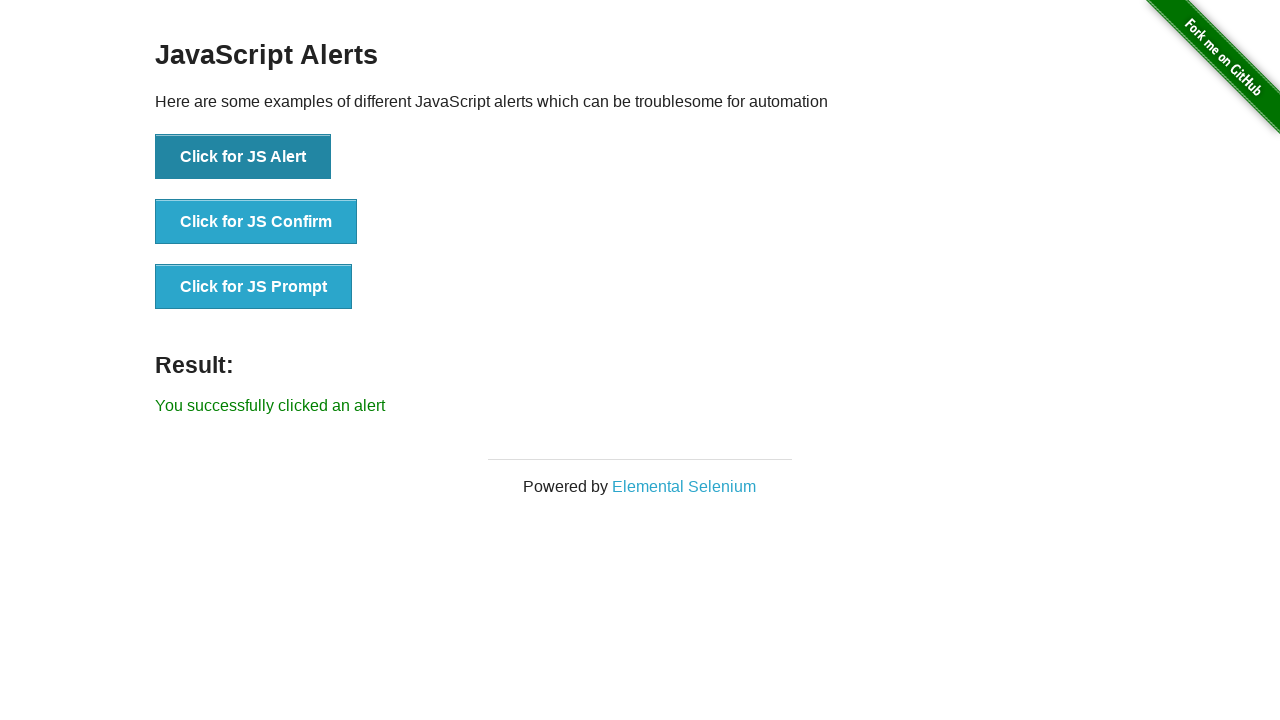

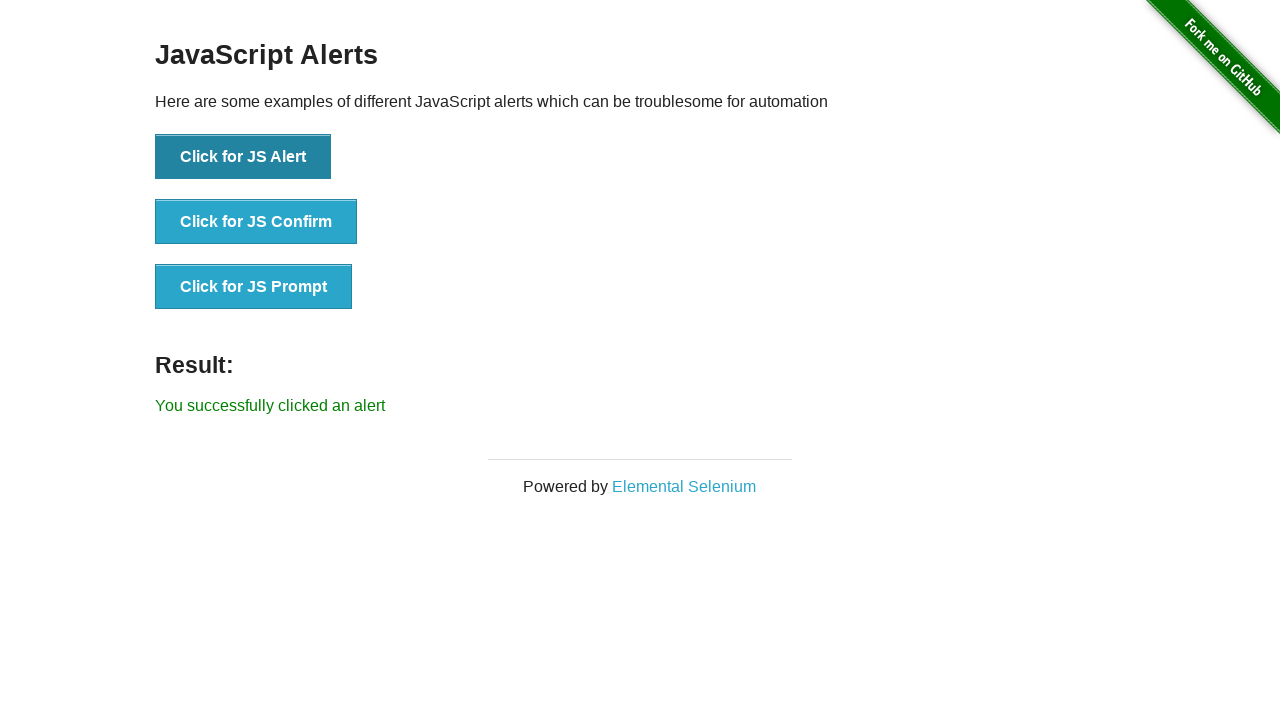